Tests web table with fixed header by summing all amounts in the table and verifying it matches the Total Amount Collected value

Starting URL: https://www.rahulshettyacademy.com/AutomationPractice/

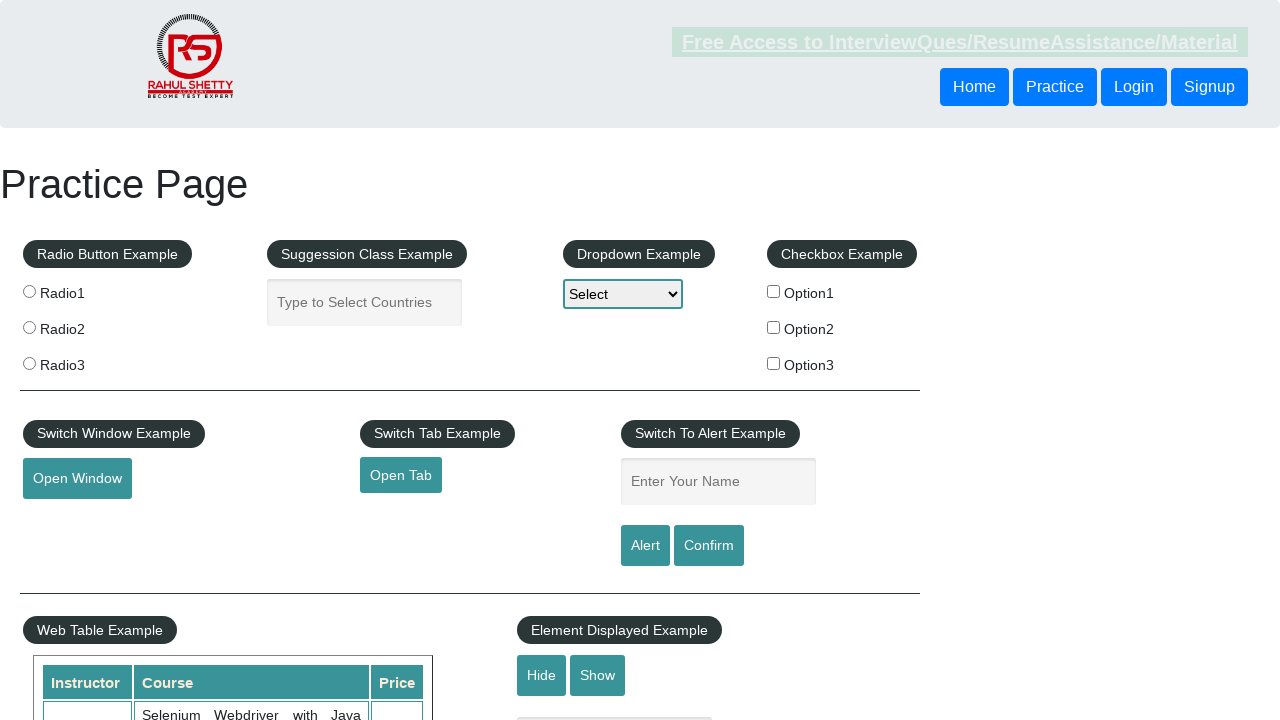

Located all rows in the fixed header table
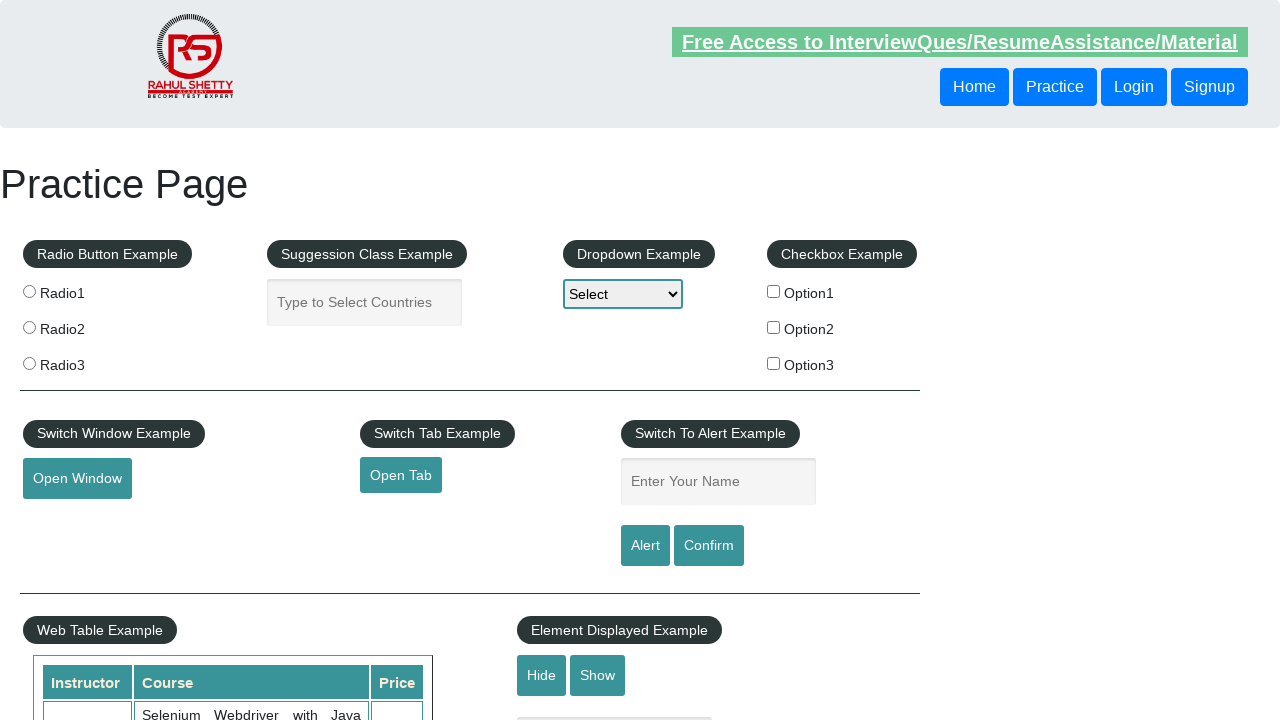

Located all cells in current table row
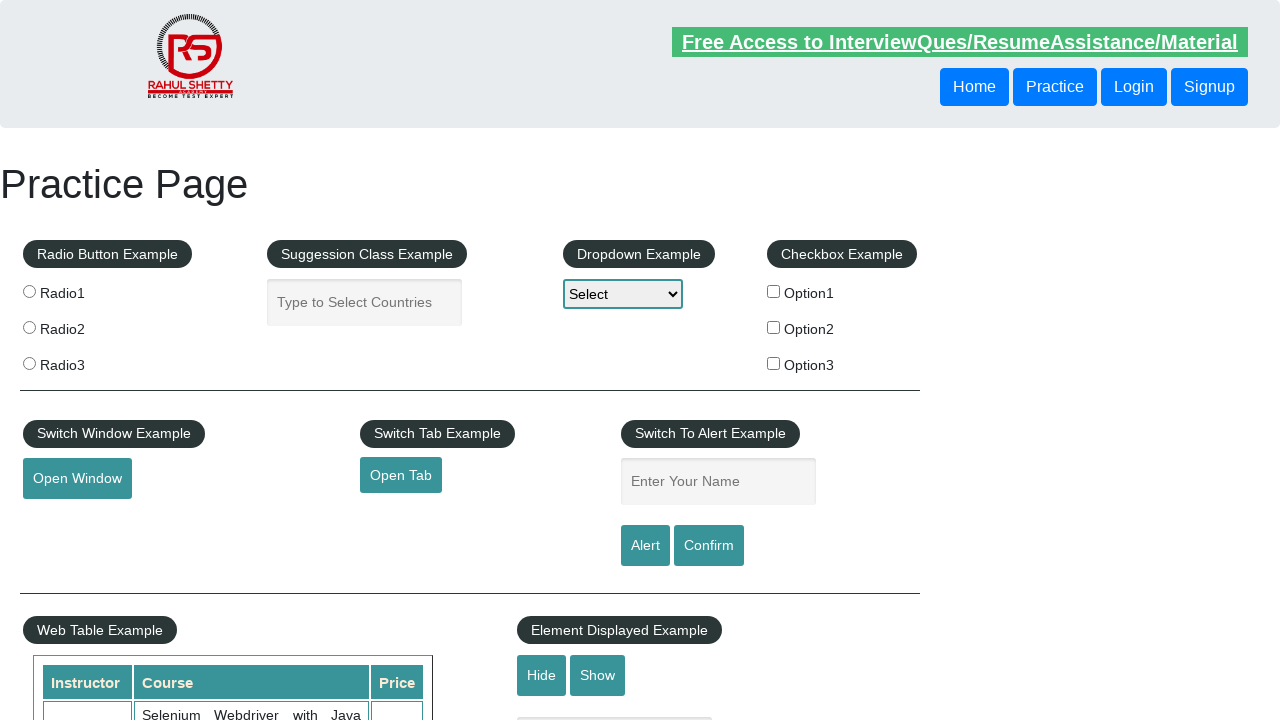

Extracted amount text '28' from 4th column
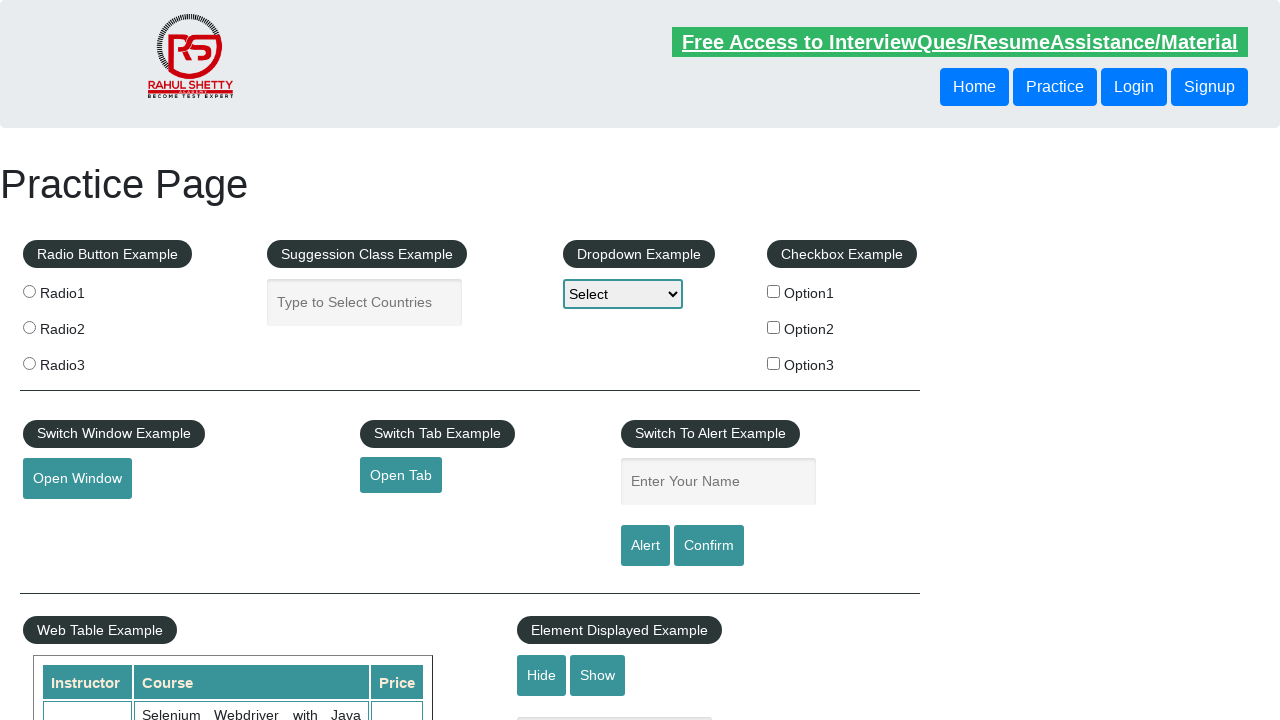

Added amount to running total, current sum: 28
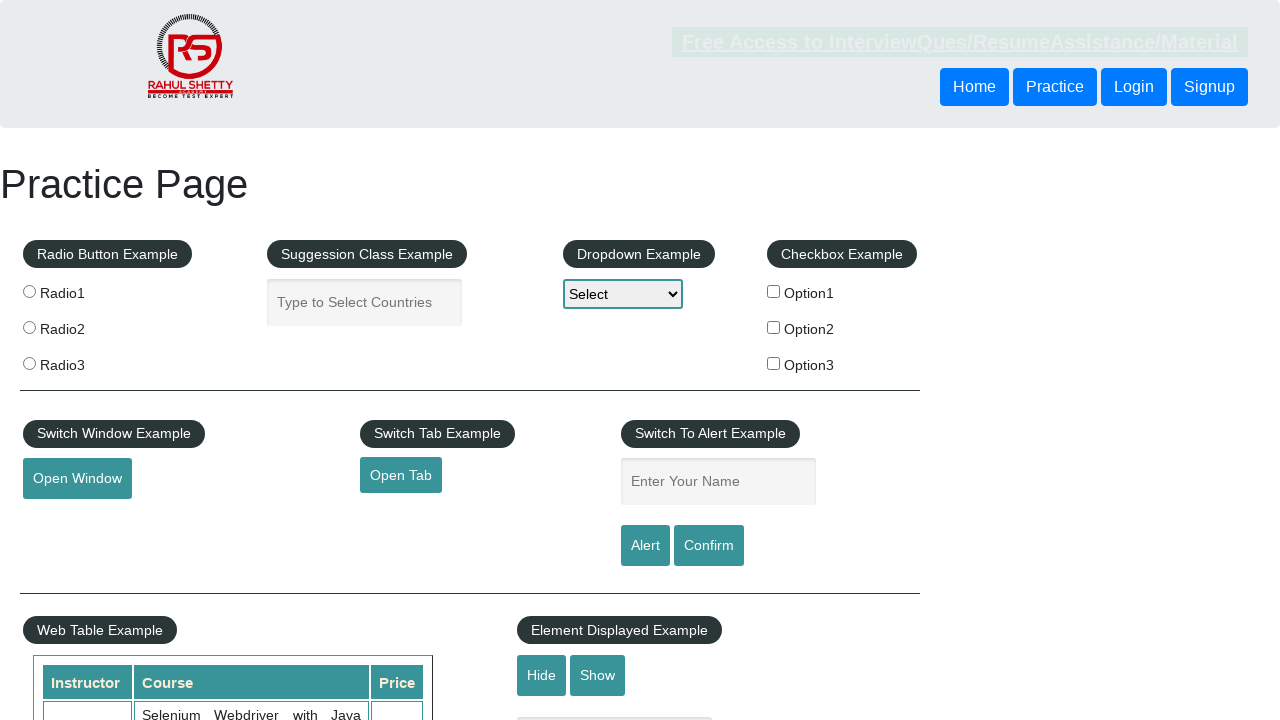

Located all cells in current table row
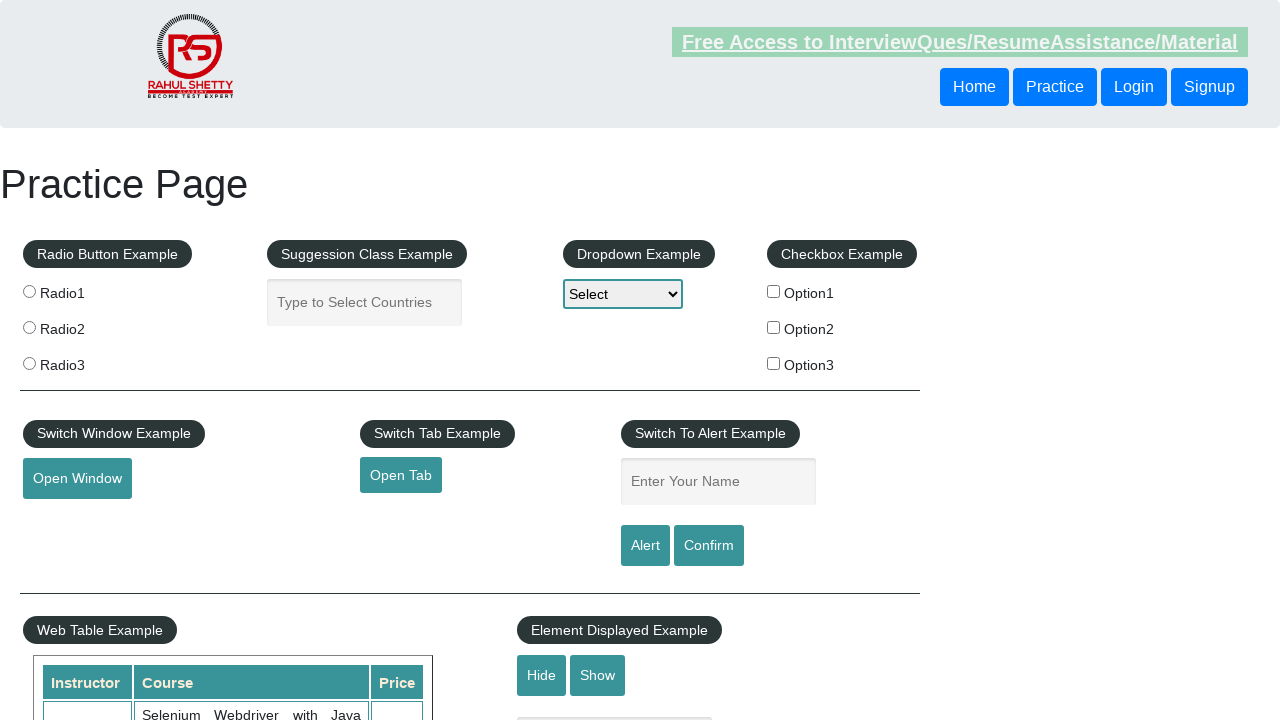

Extracted amount text '23' from 4th column
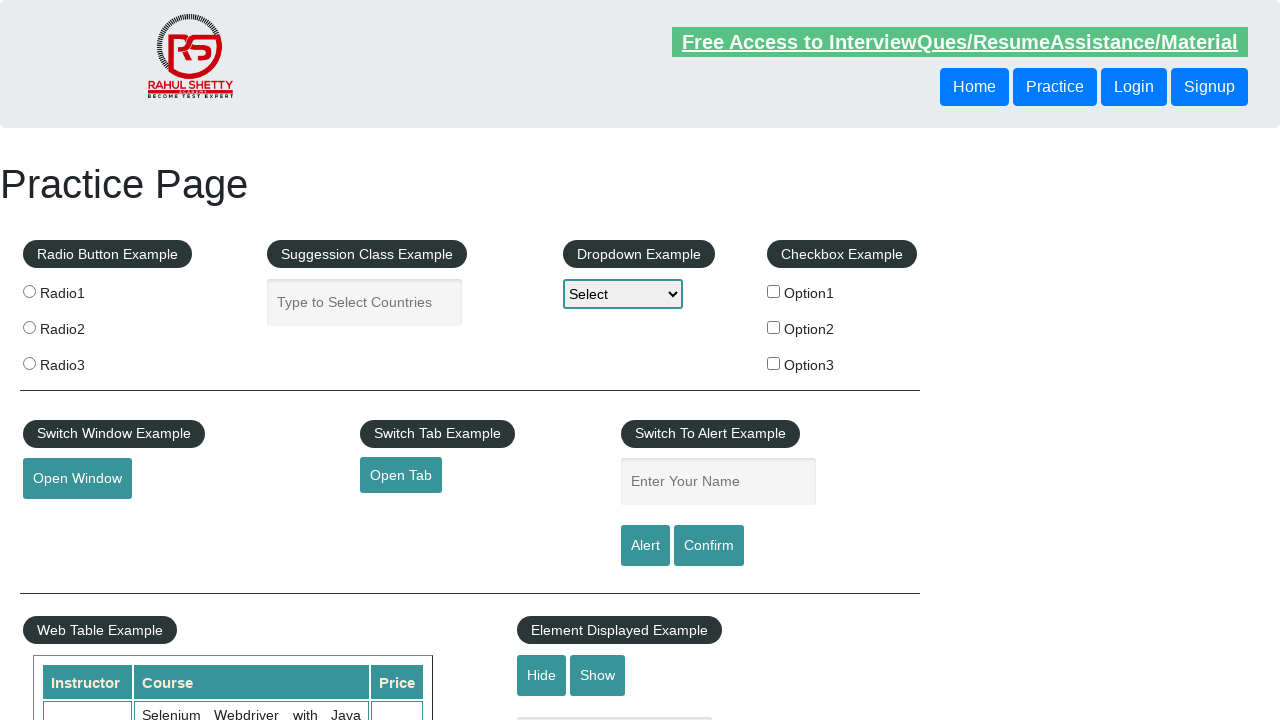

Added amount to running total, current sum: 51
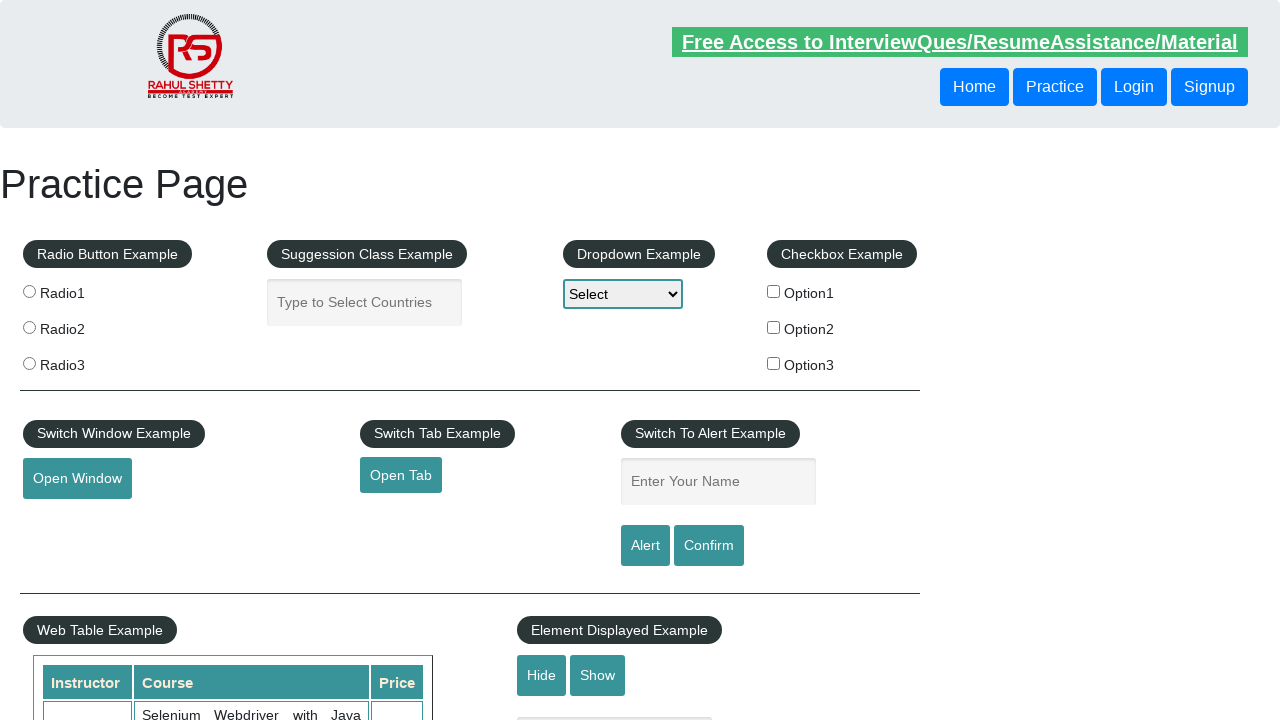

Located all cells in current table row
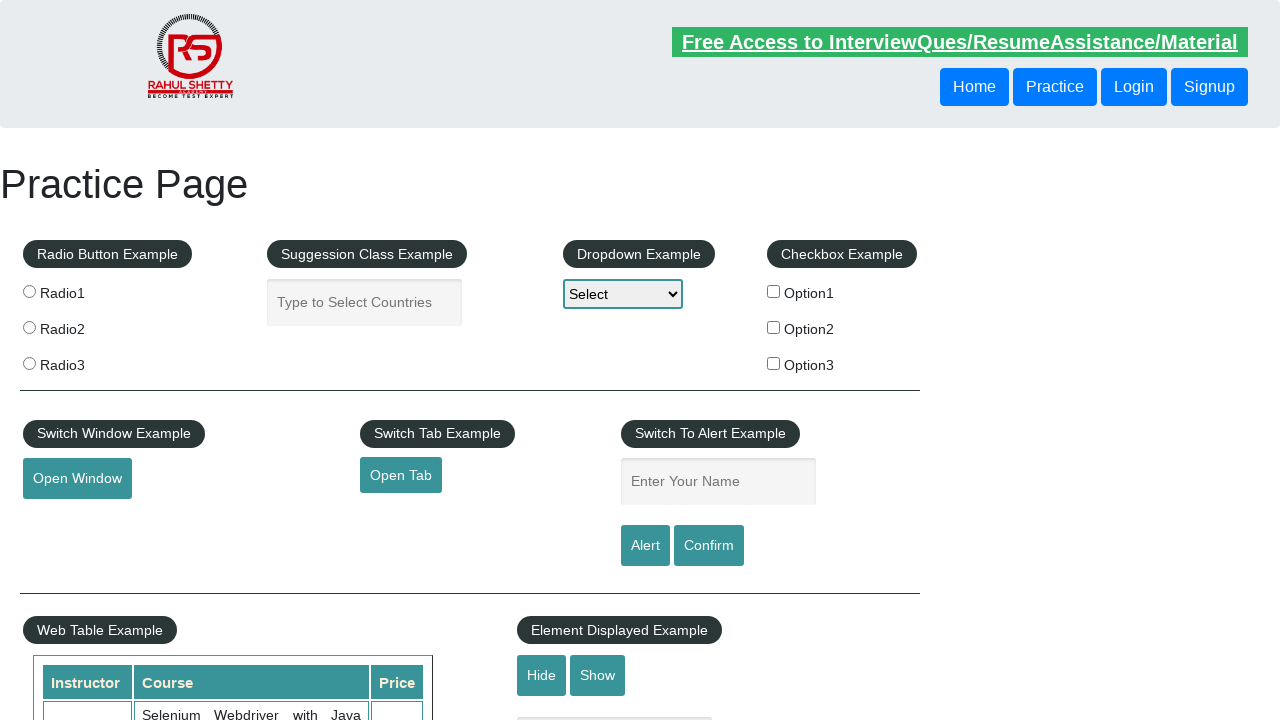

Extracted amount text '48' from 4th column
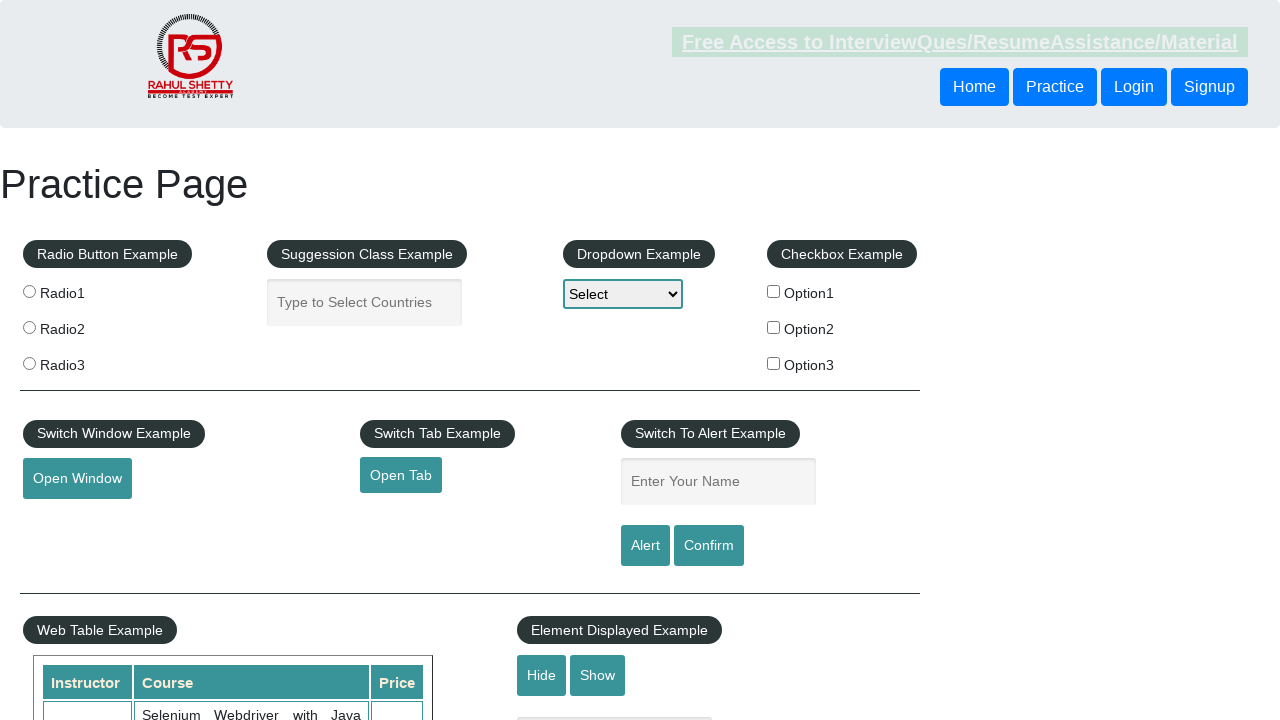

Added amount to running total, current sum: 99
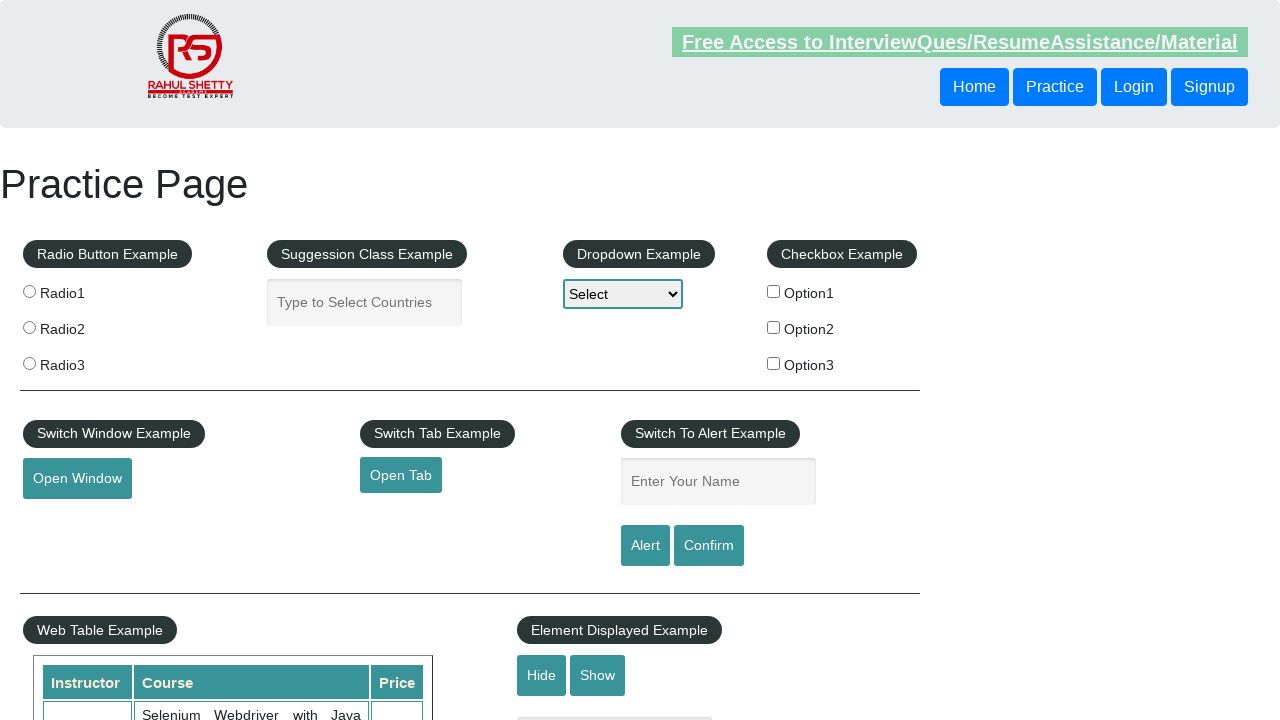

Located all cells in current table row
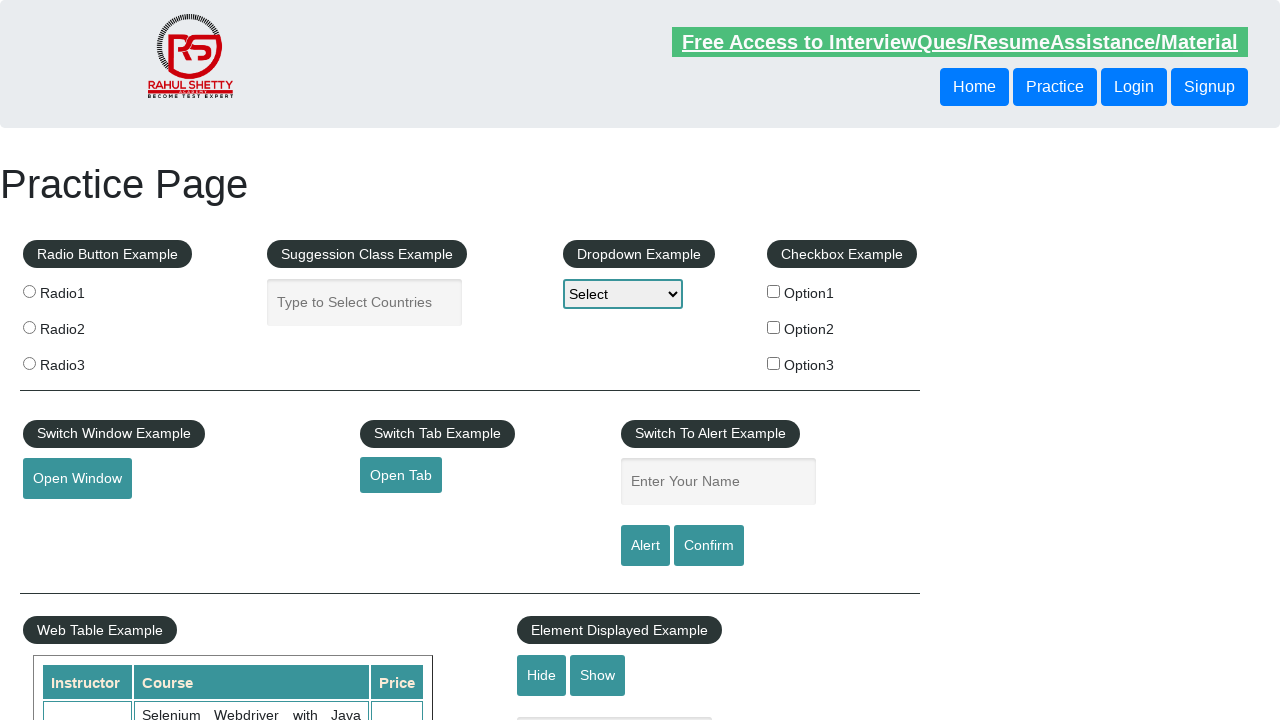

Extracted amount text '18' from 4th column
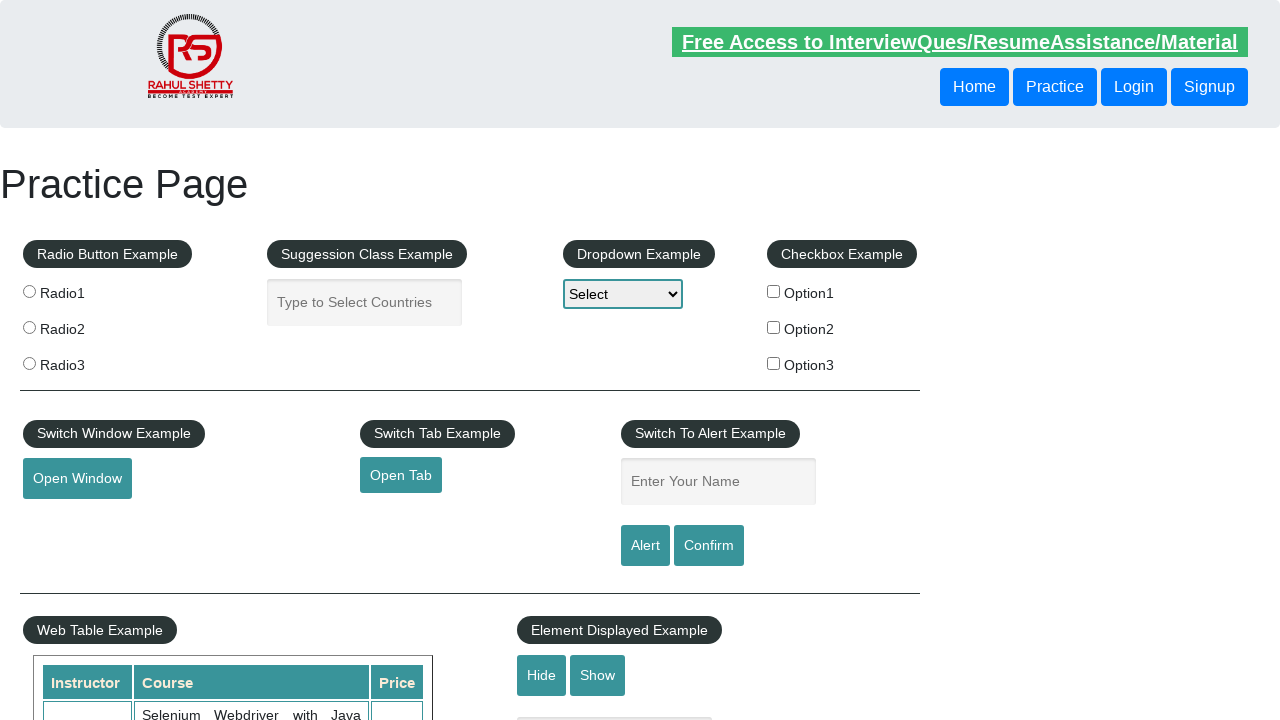

Added amount to running total, current sum: 117
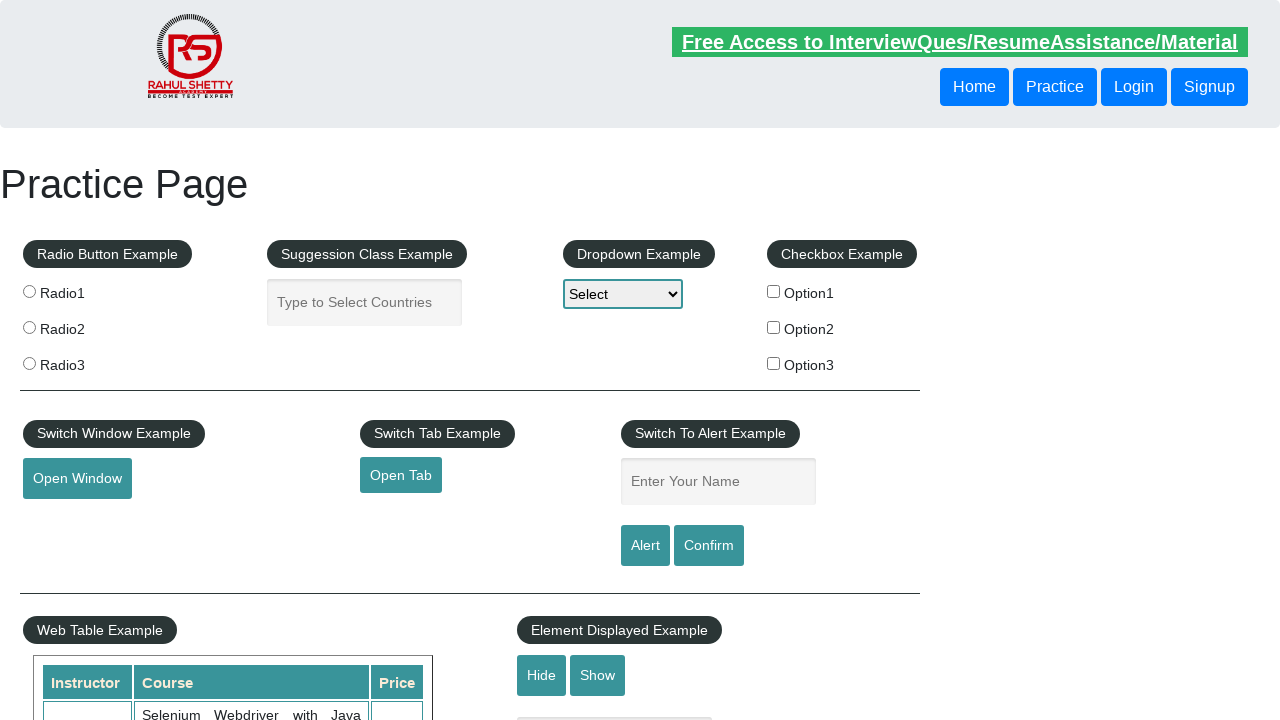

Located all cells in current table row
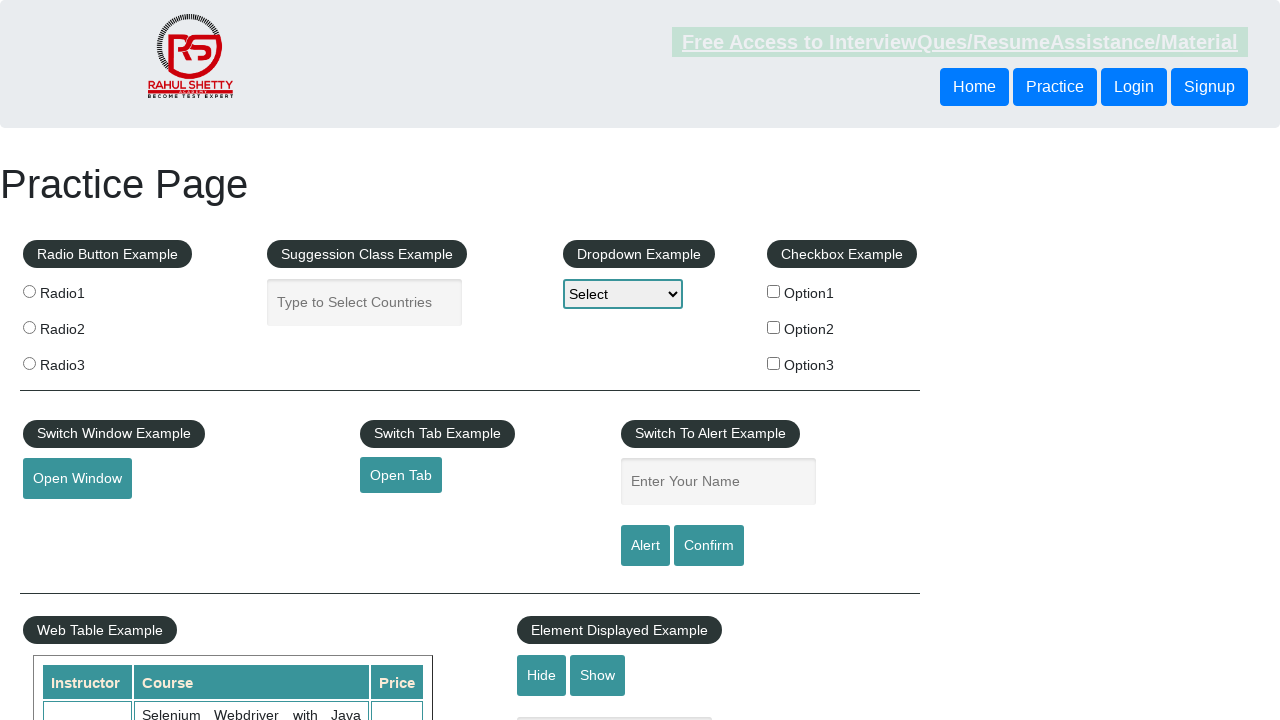

Extracted amount text '32' from 4th column
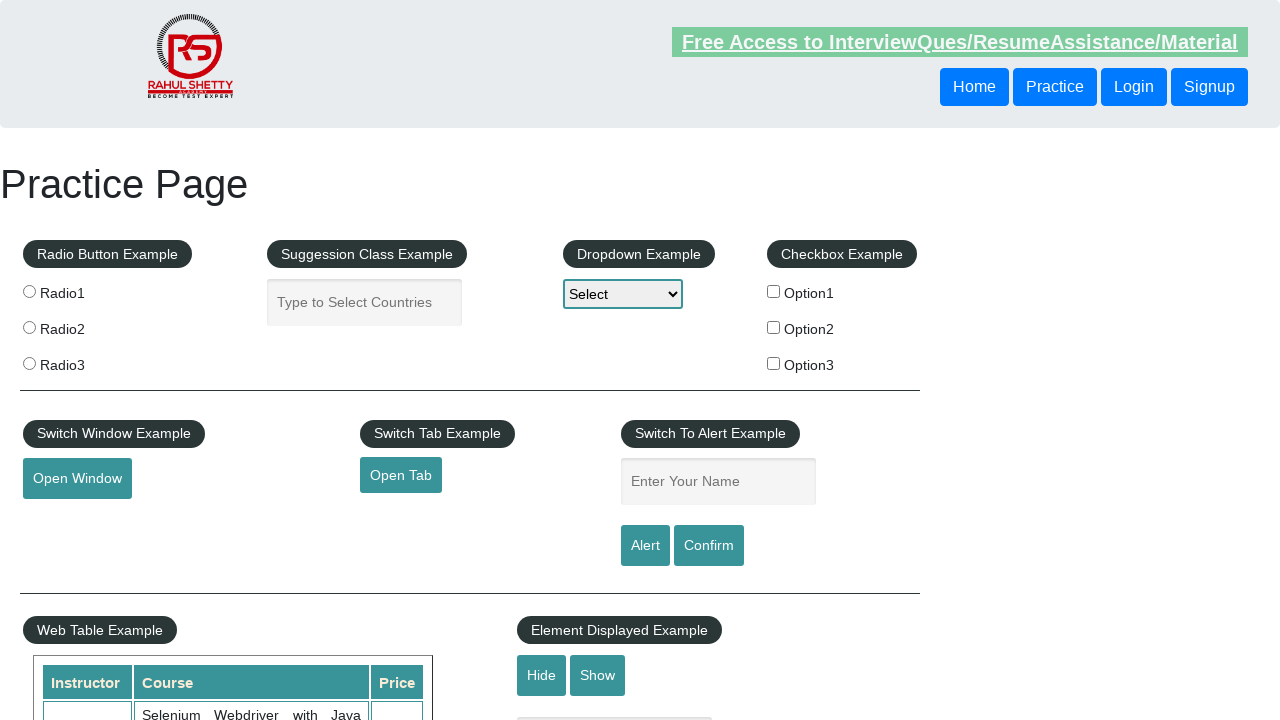

Added amount to running total, current sum: 149
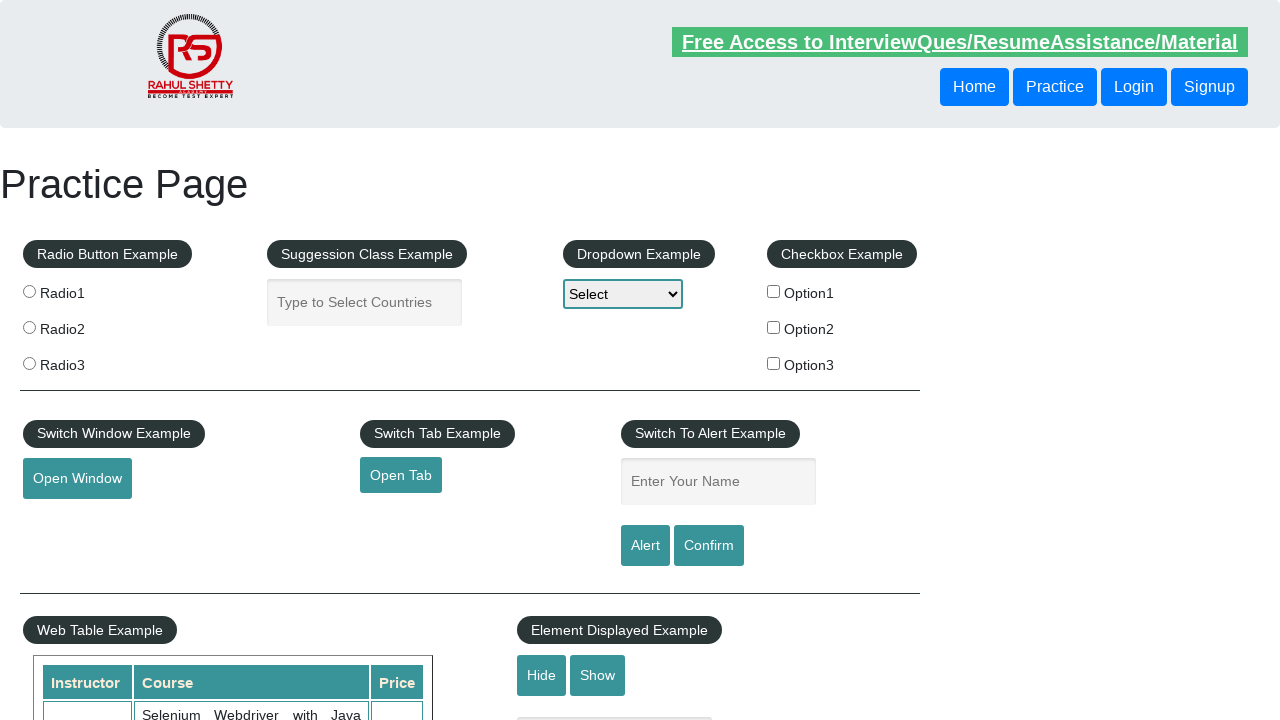

Located all cells in current table row
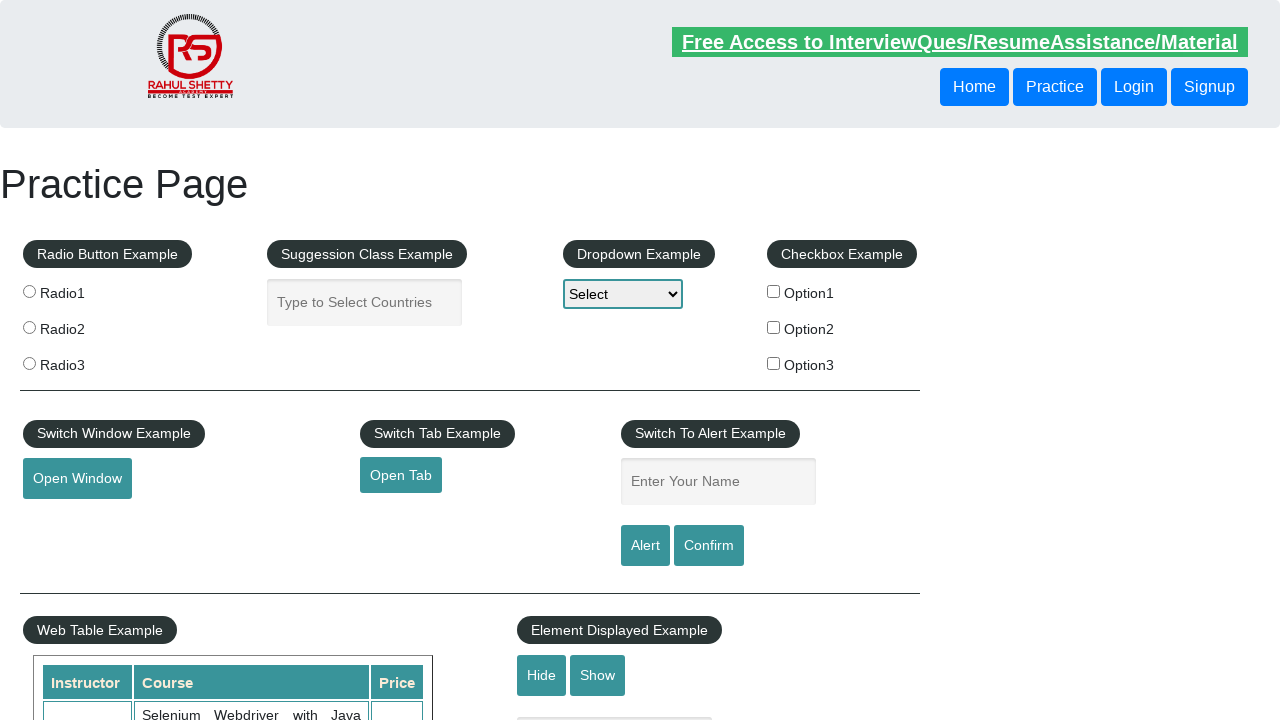

Extracted amount text '46' from 4th column
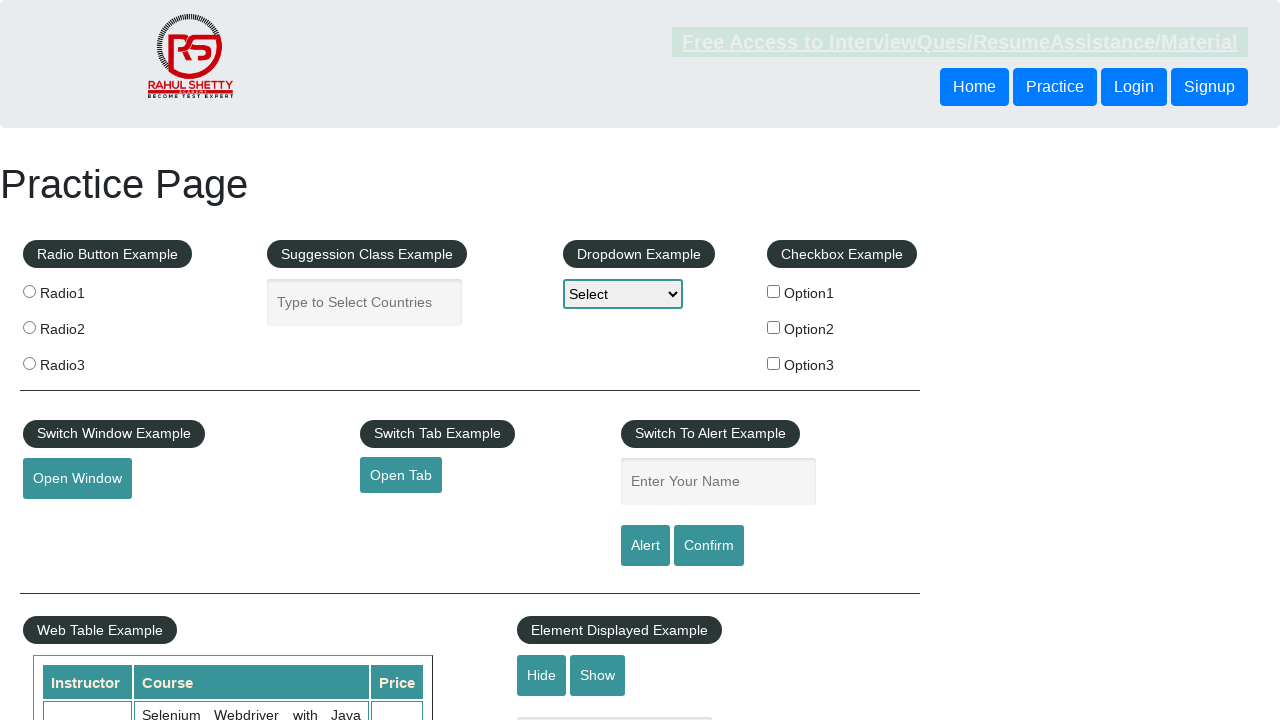

Added amount to running total, current sum: 195
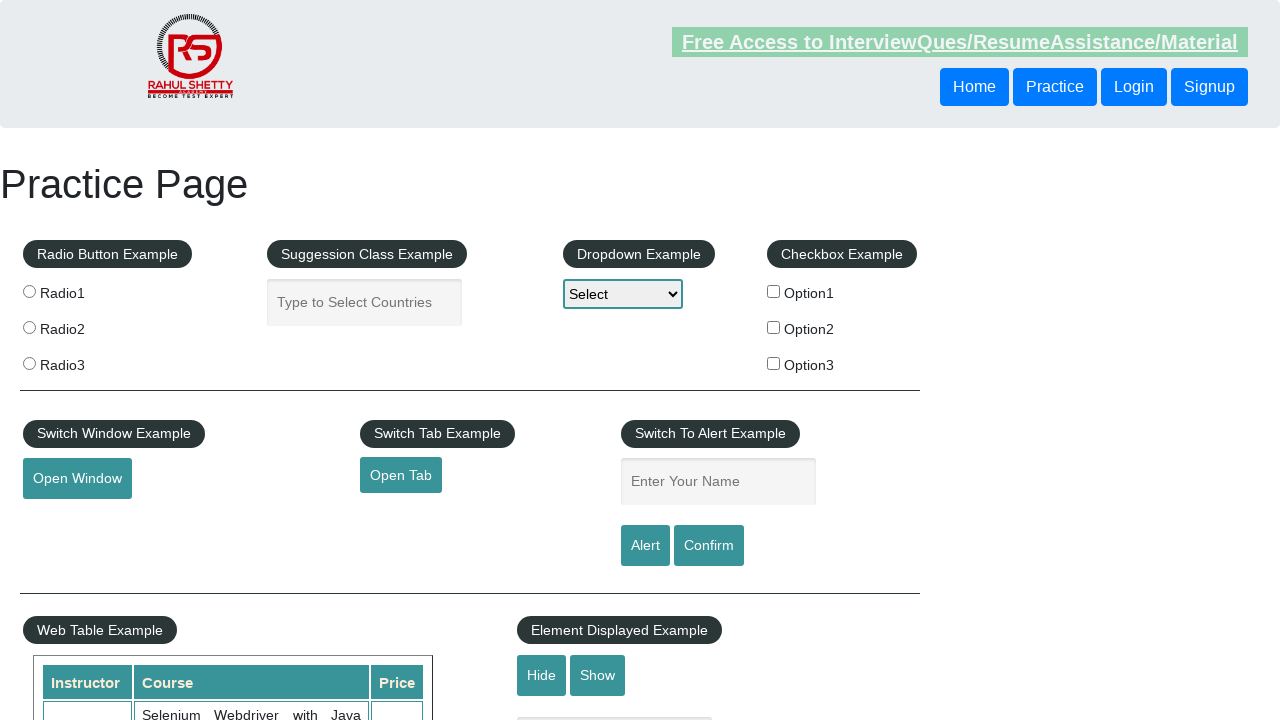

Located all cells in current table row
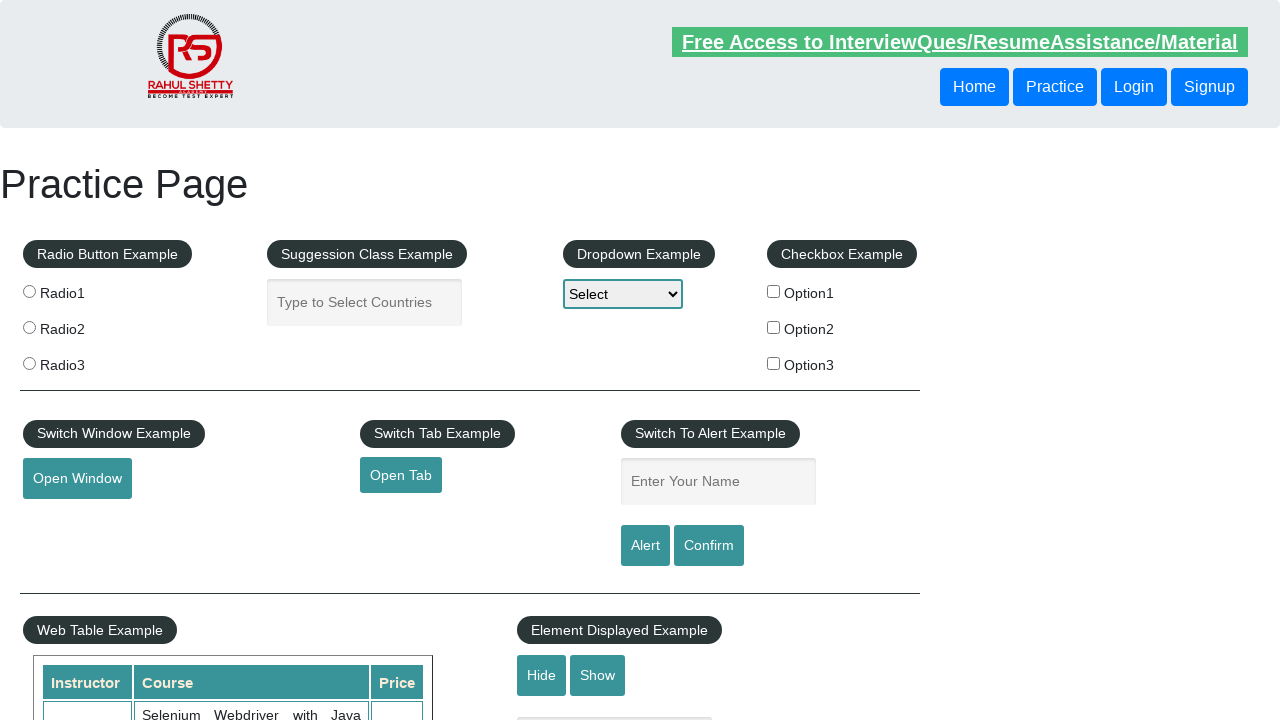

Extracted amount text '37' from 4th column
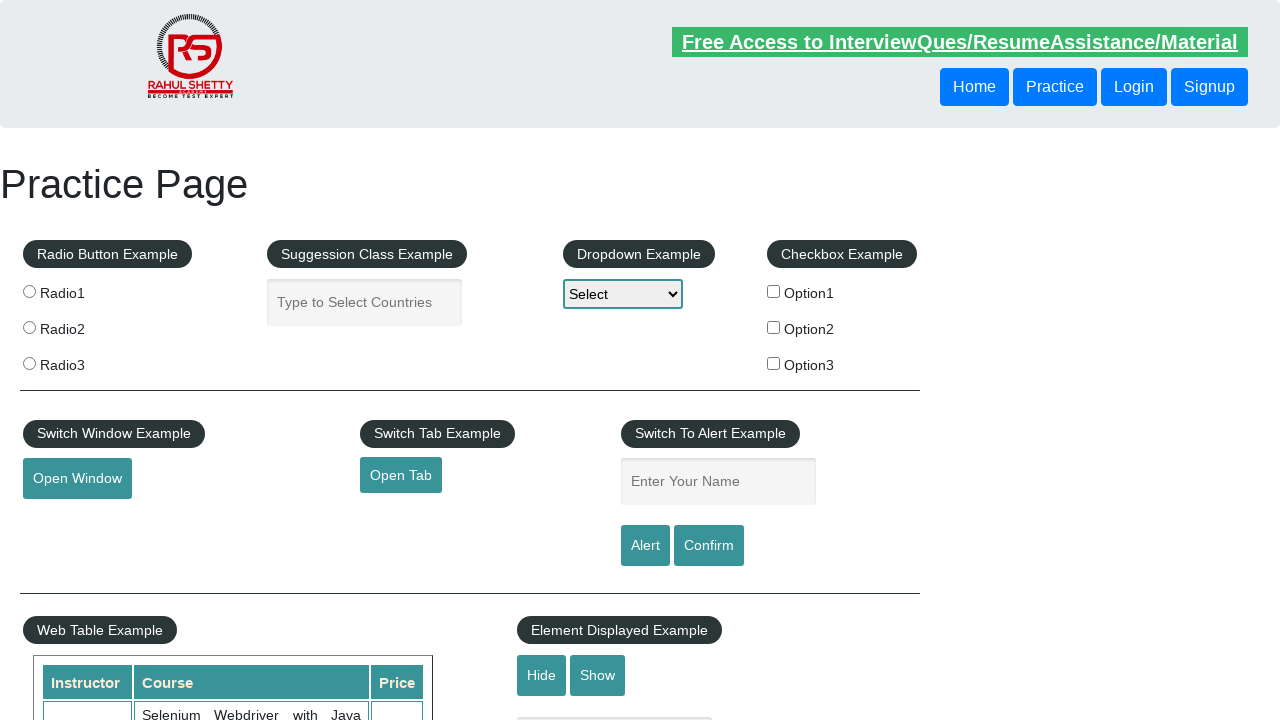

Added amount to running total, current sum: 232
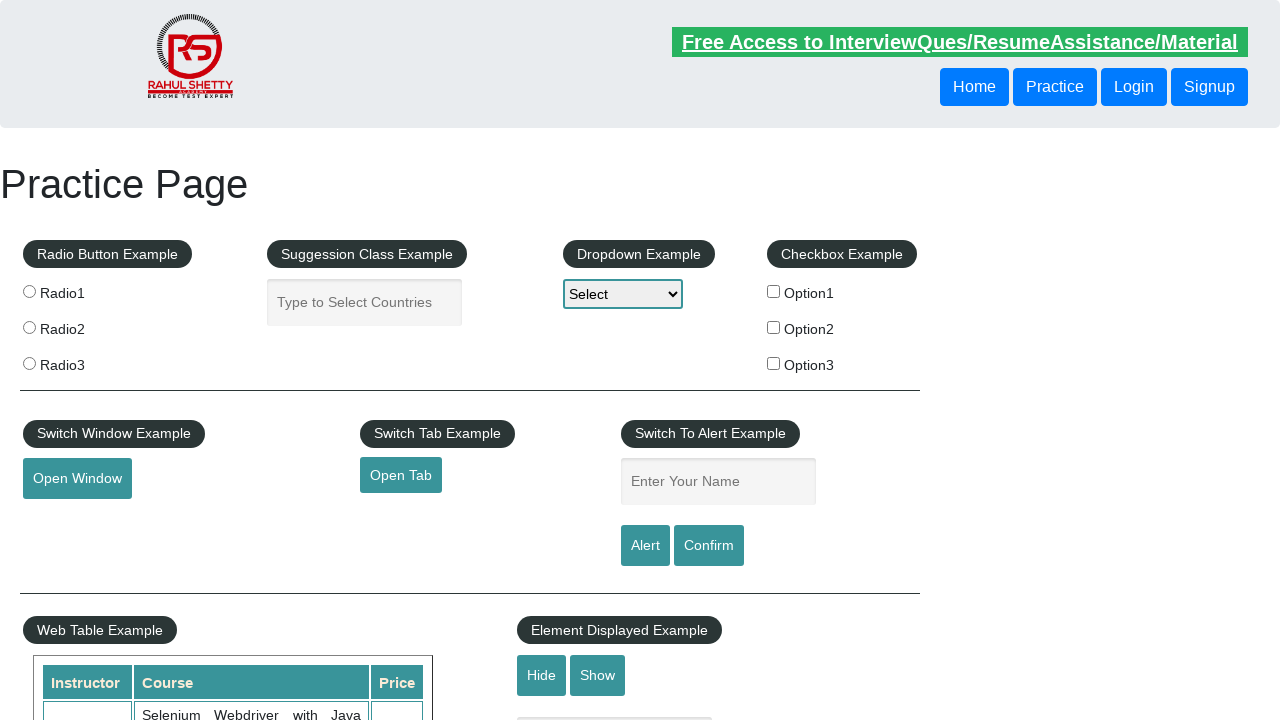

Located all cells in current table row
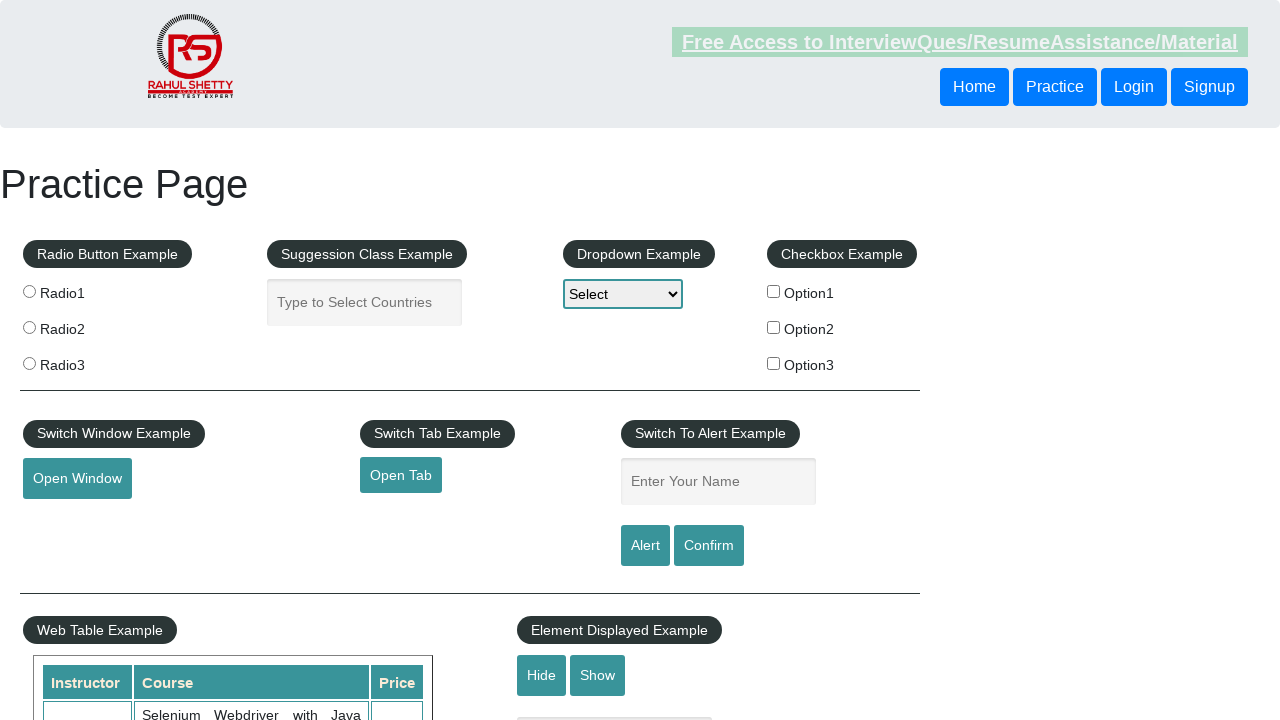

Extracted amount text '31' from 4th column
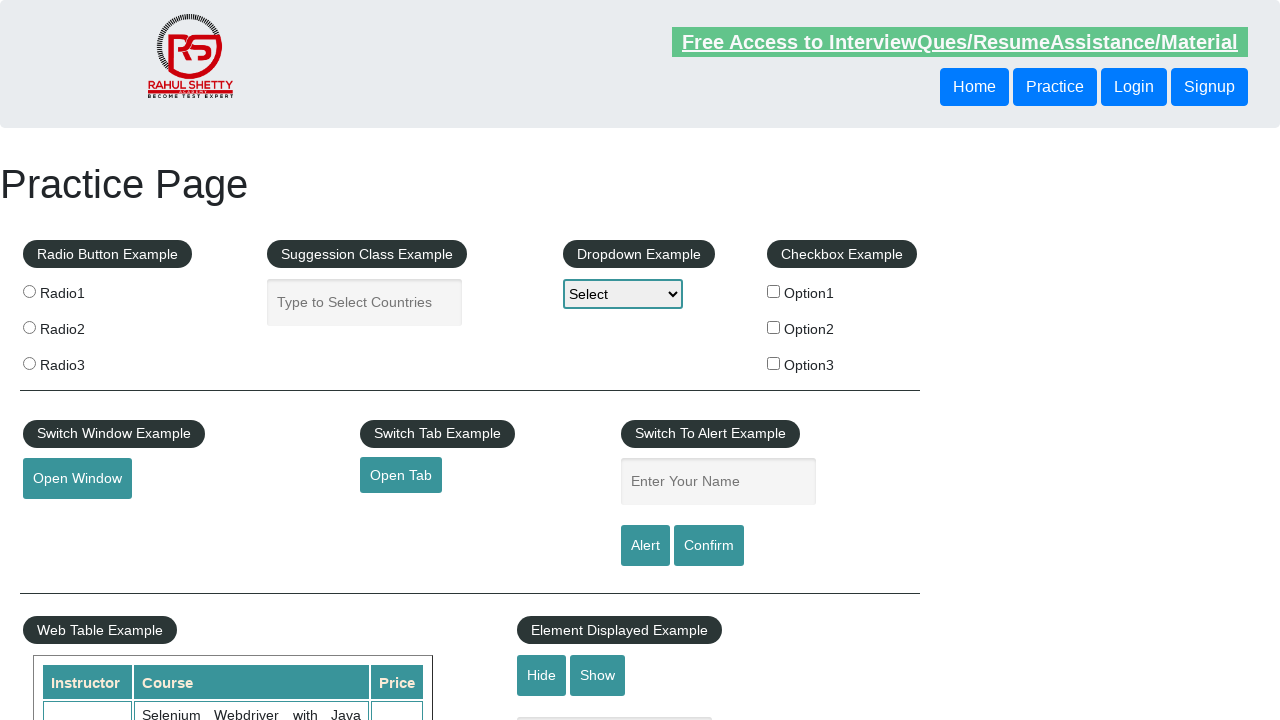

Added amount to running total, current sum: 263
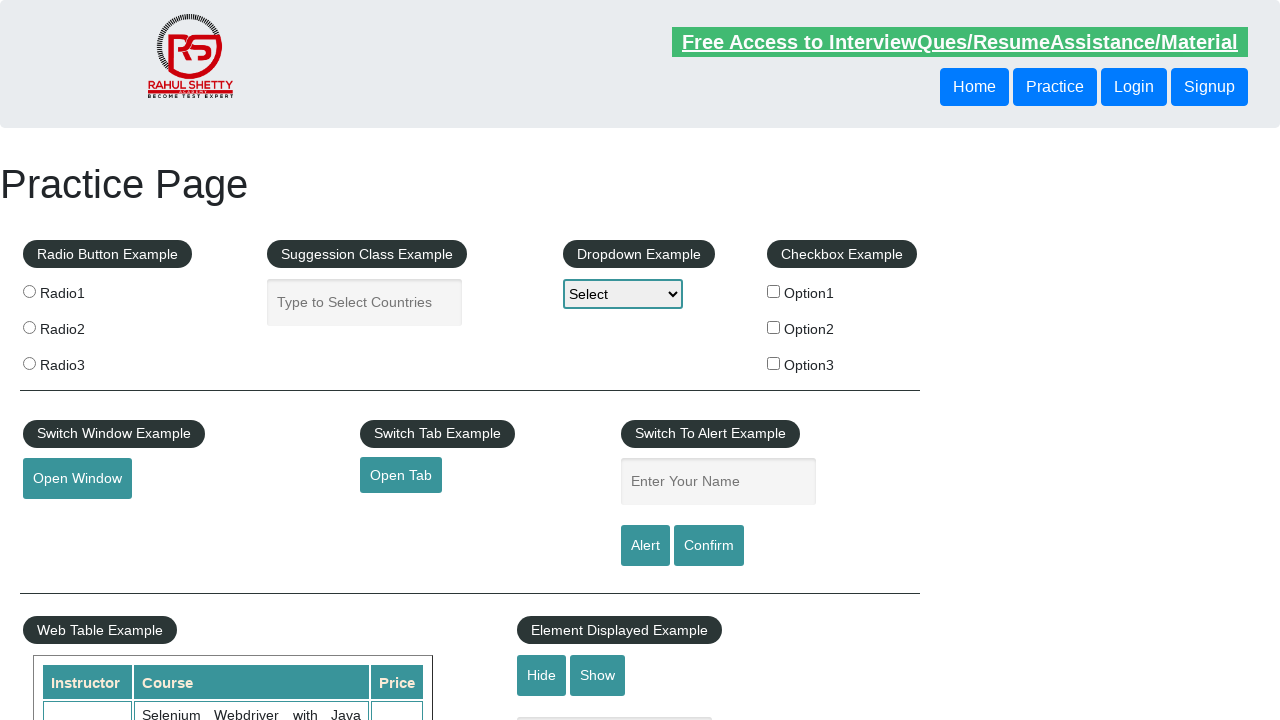

Located all cells in current table row
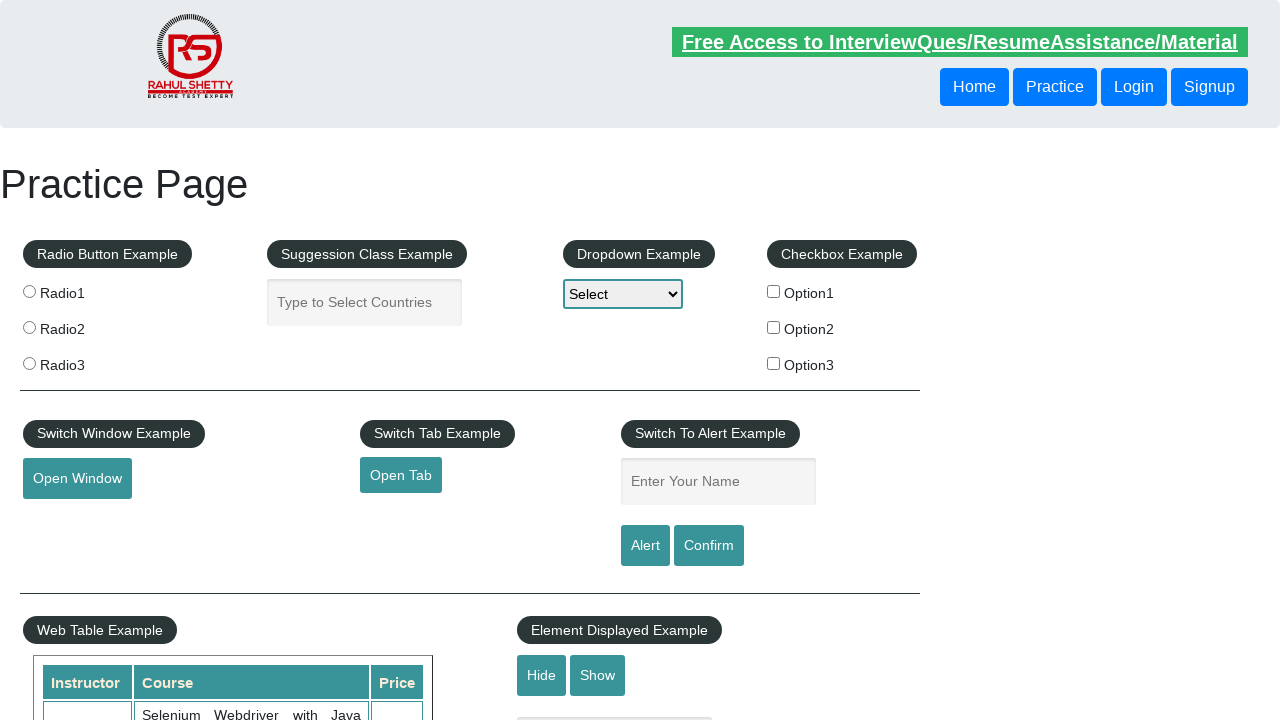

Extracted amount text '33' from 4th column
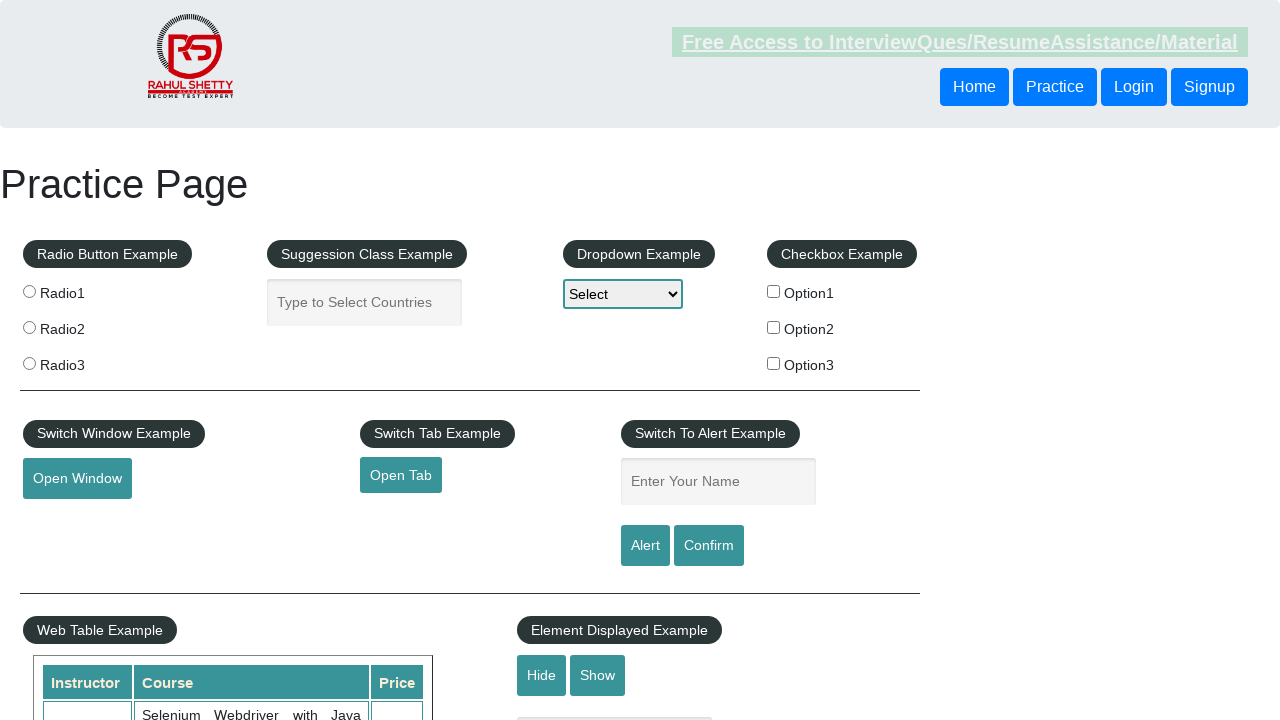

Added amount to running total, current sum: 296
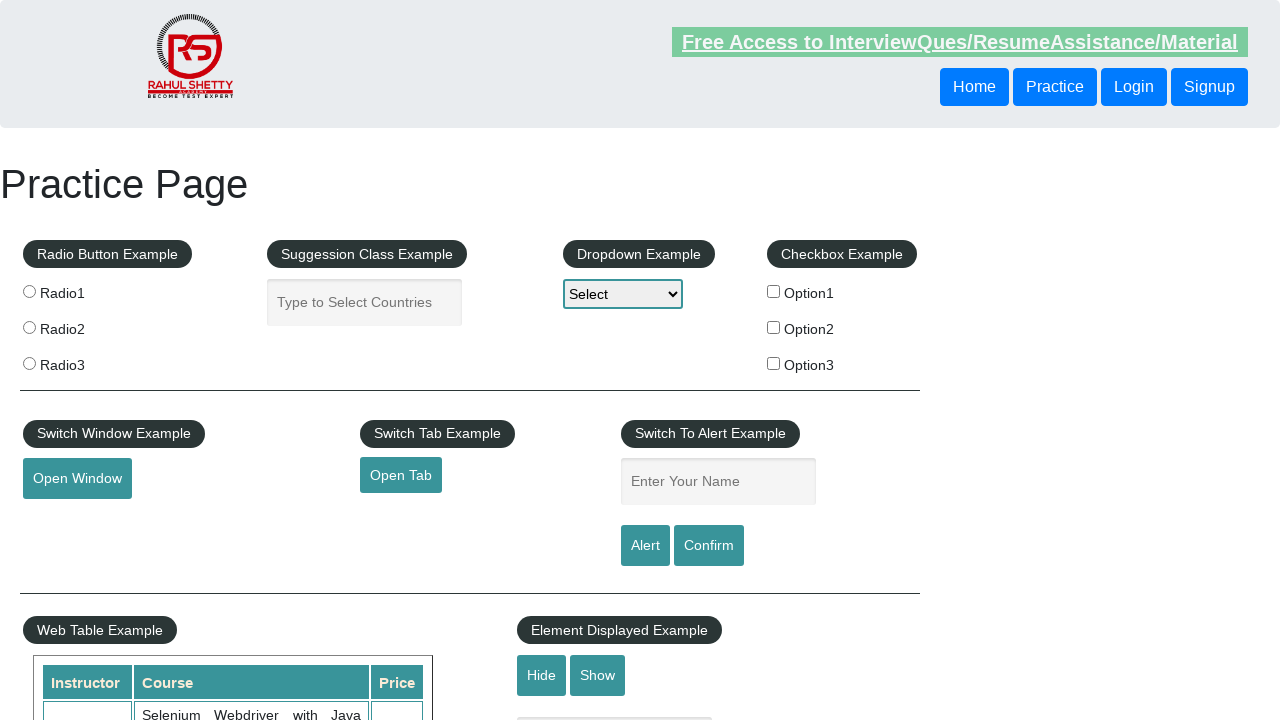

Retrieved displayed total amount text: ' Total Amount Collected: 296 '
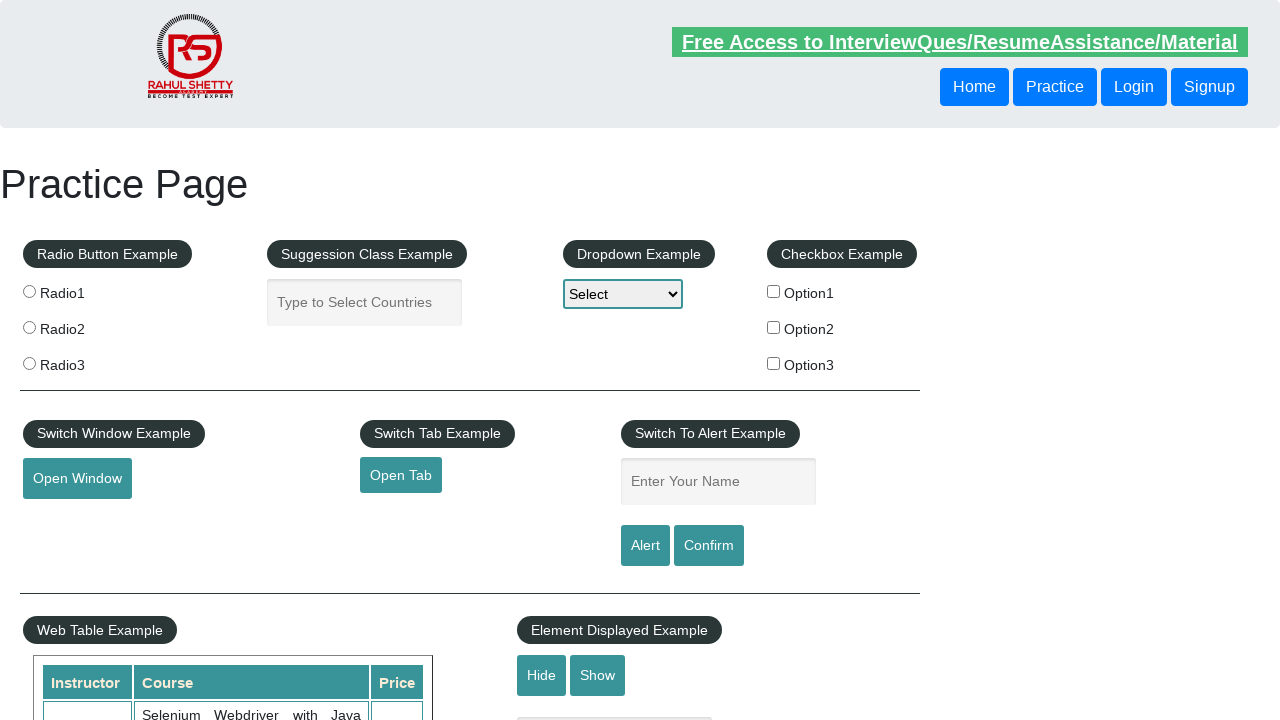

Parsed displayed total amount: 296
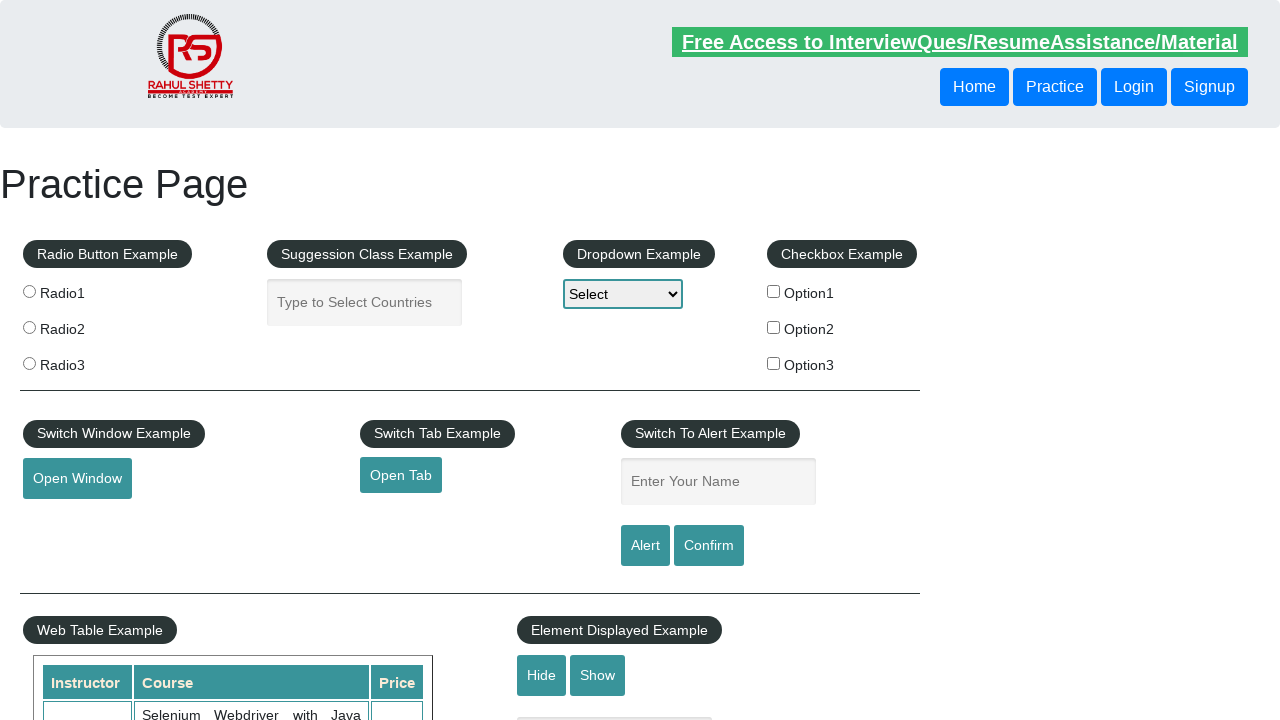

Verified calculated sum (296) matches displayed total (296)
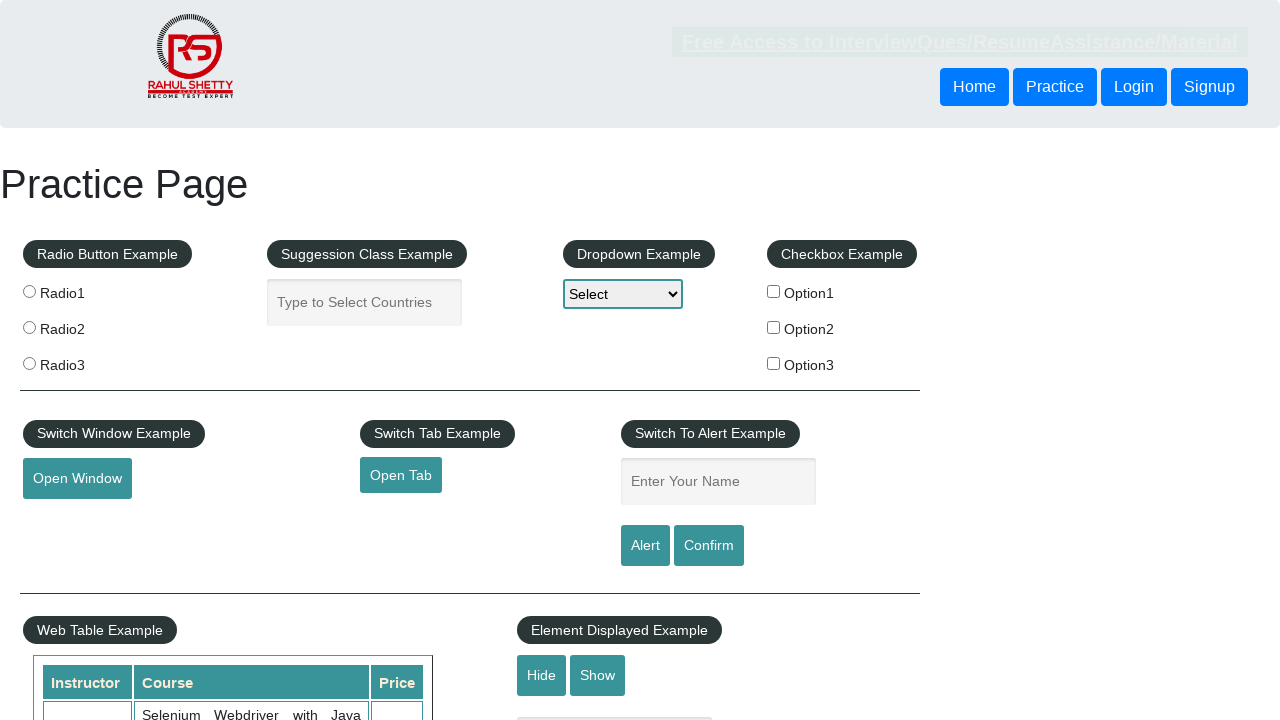

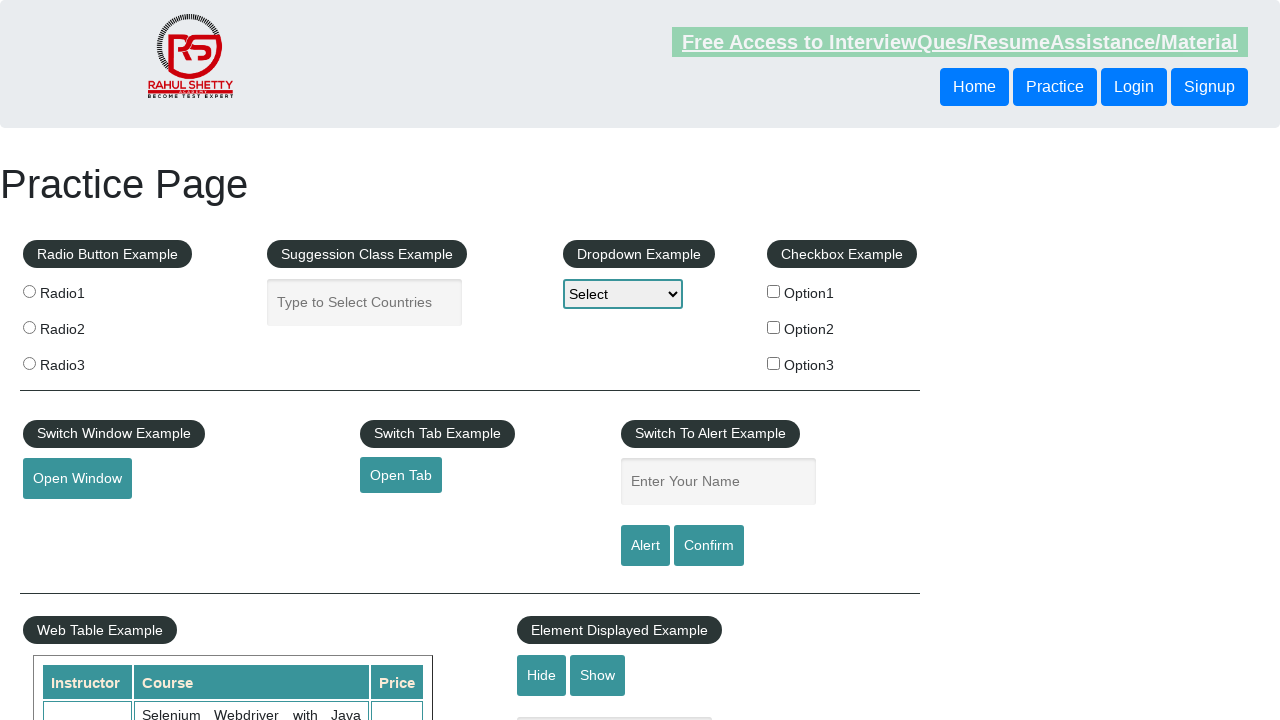